Searches for notices on the Geumcheon district government website by entering a keyword and submitting the search

Starting URL: https://www.geumcheon.go.kr/portal/tblSeolGosiDetailList.do?key=294&rep=1

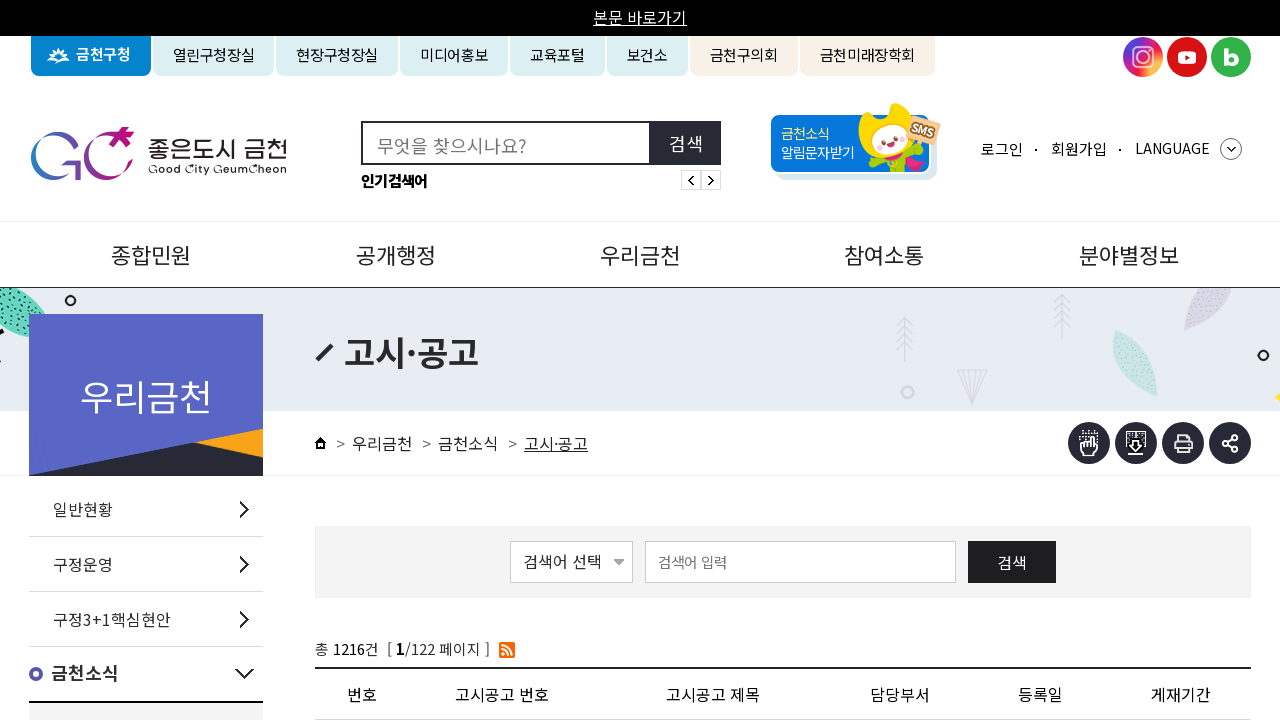

Filled search box with keyword '일자리' (jobs) on #searchKrwd
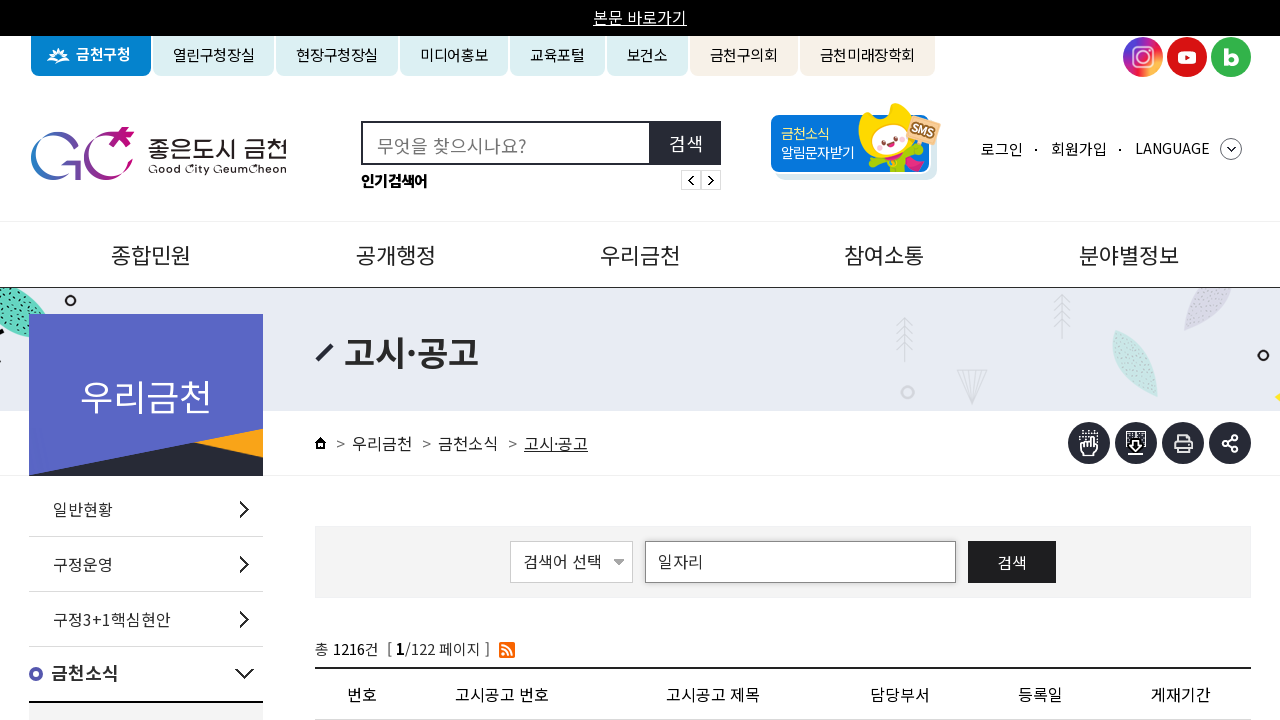

Clicked search button to submit keyword search at (1012, 562) on .p-button
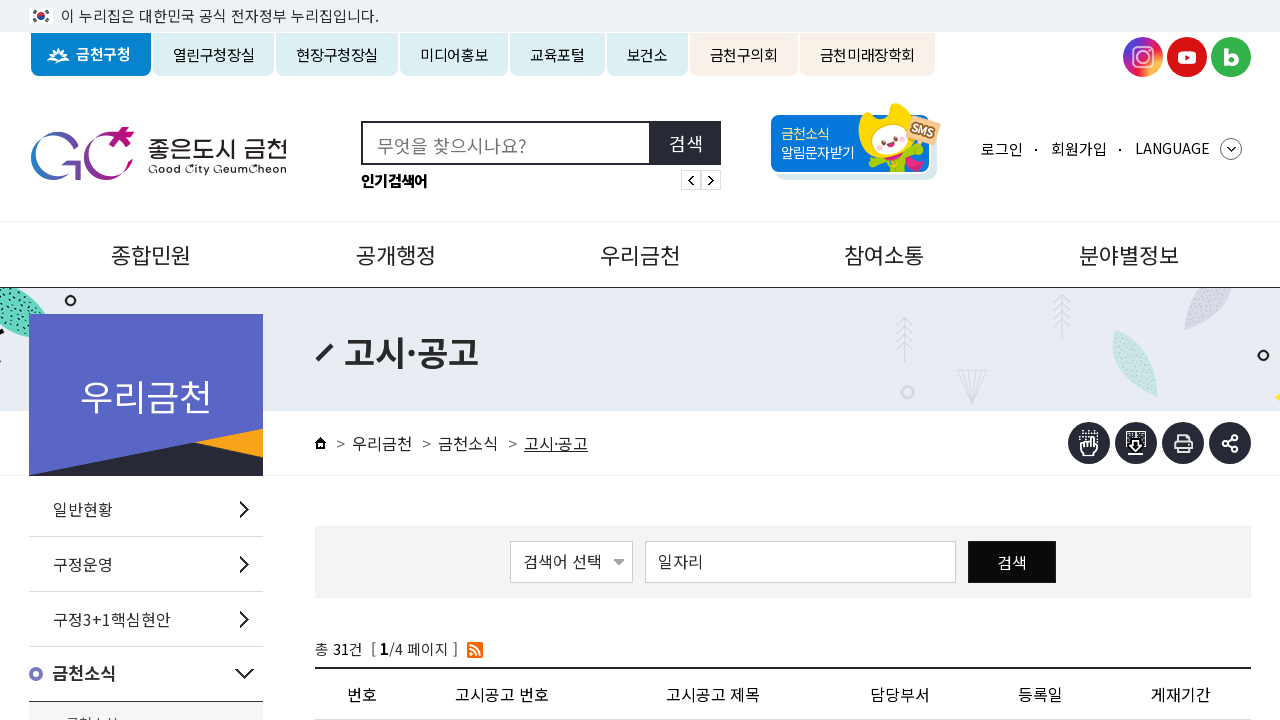

Search results table loaded successfully
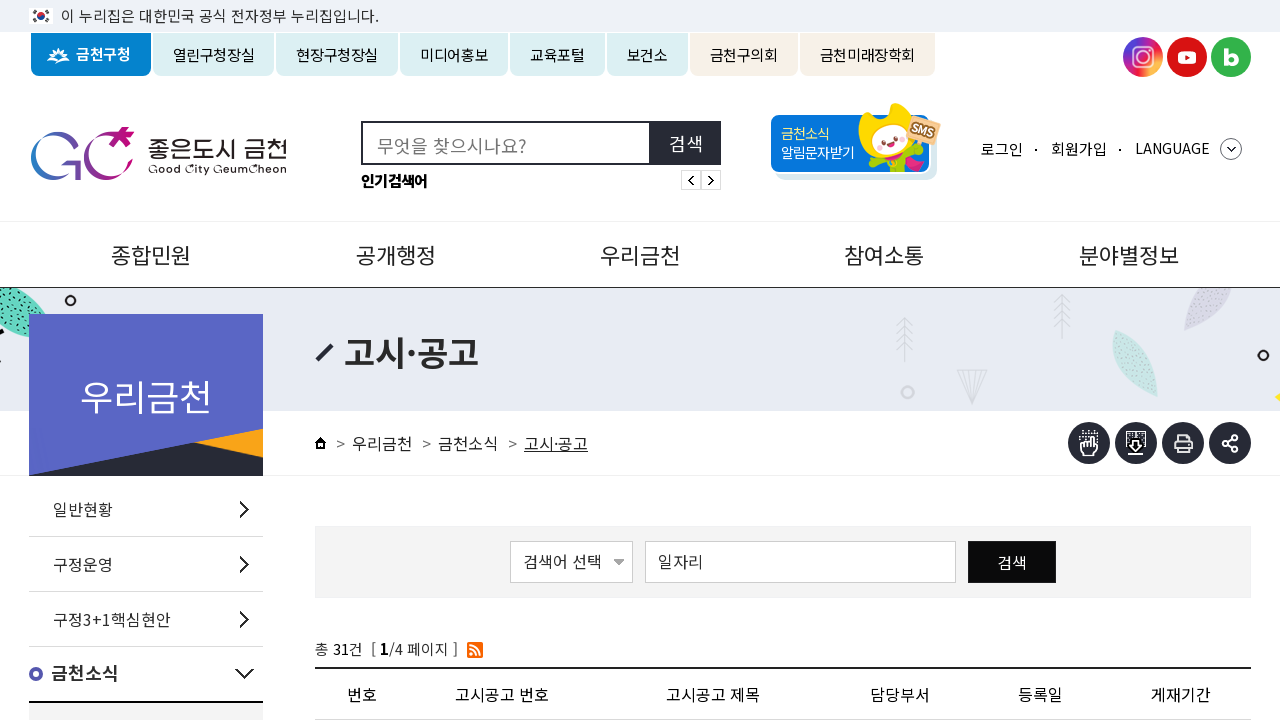

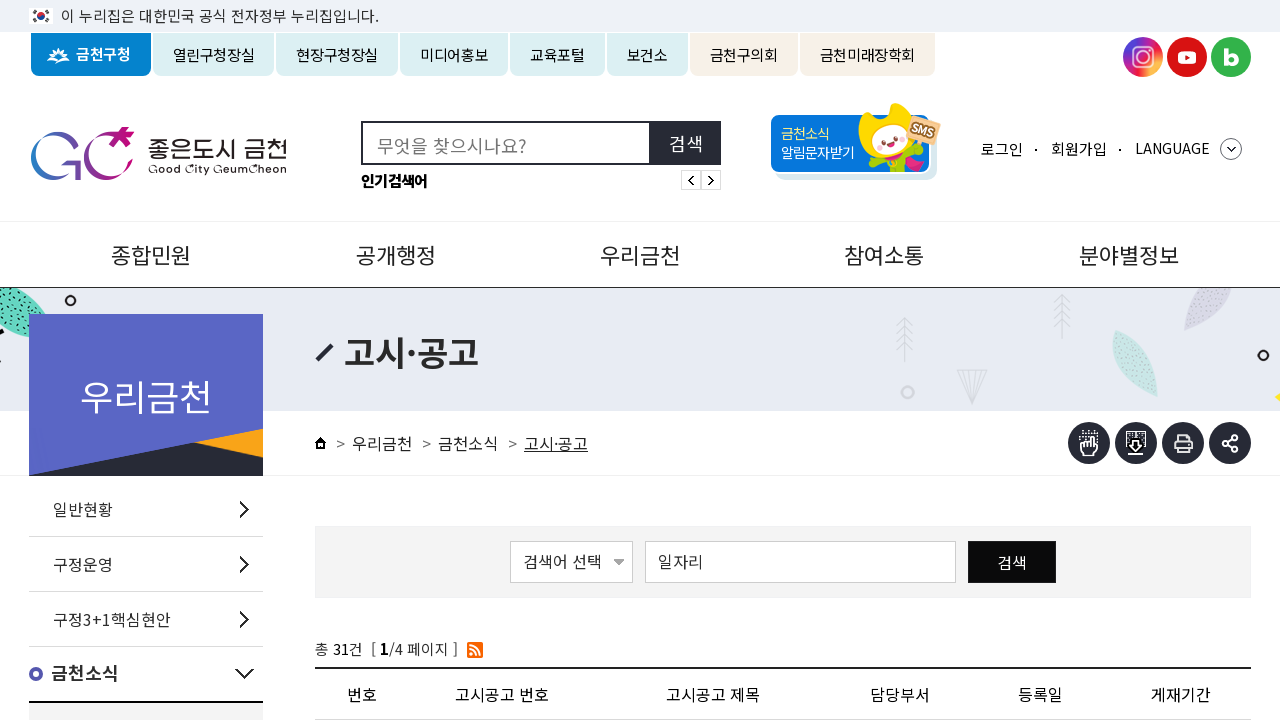